Tests a form by filling in name and email fields on a demo application page

Starting URL: https://demoapps.qspiders.com/ui?scenario=1

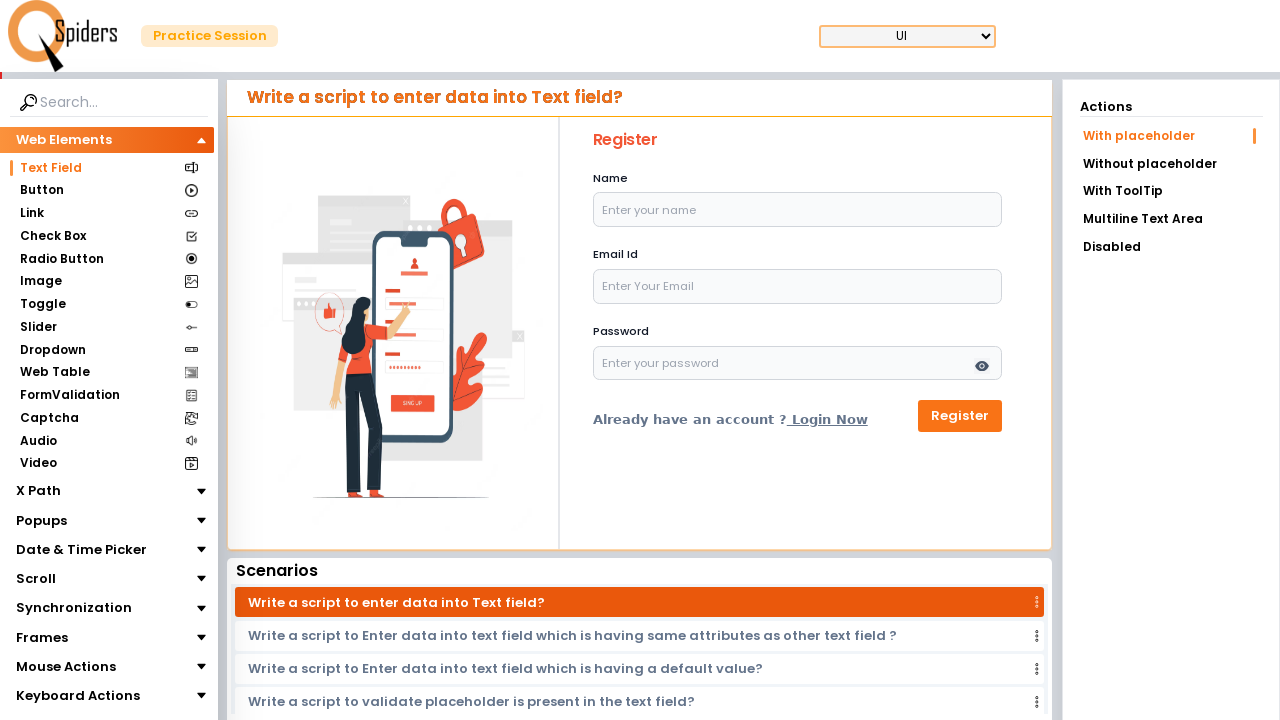

Filled name field with 'Rammilan' on #name
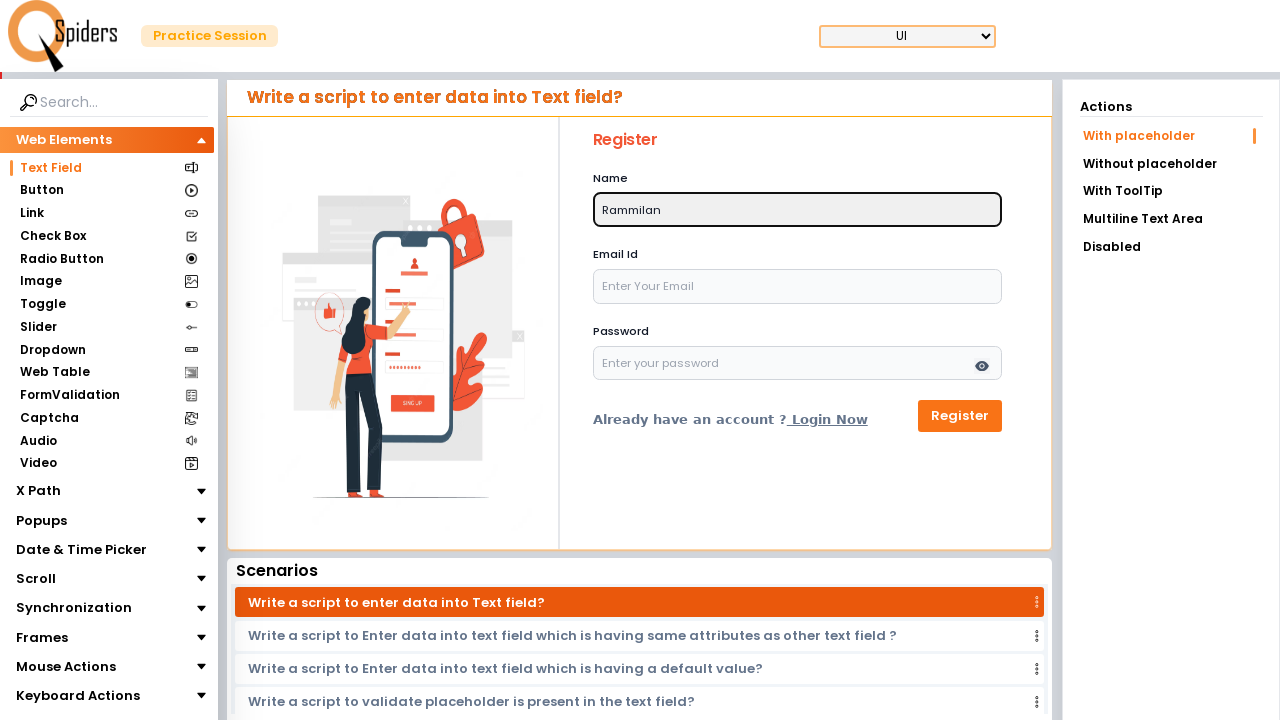

Filled email field with 'rammilan@gmail.com' on input[name='email']
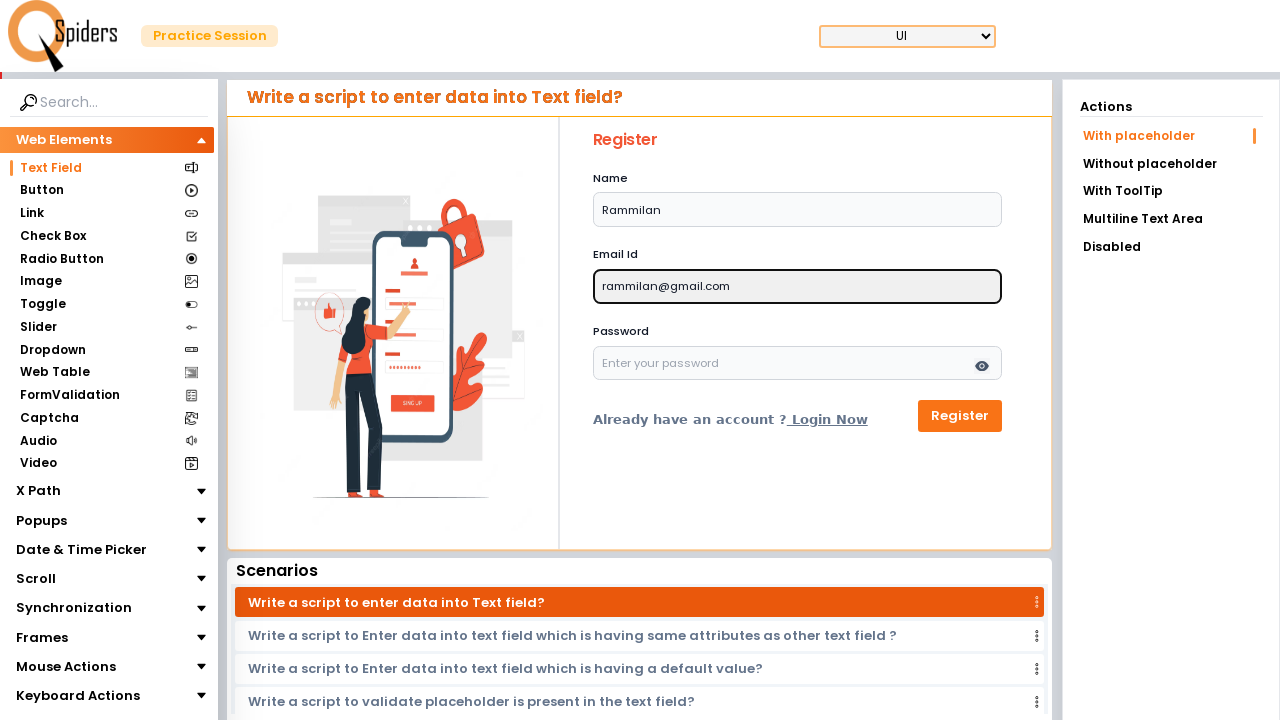

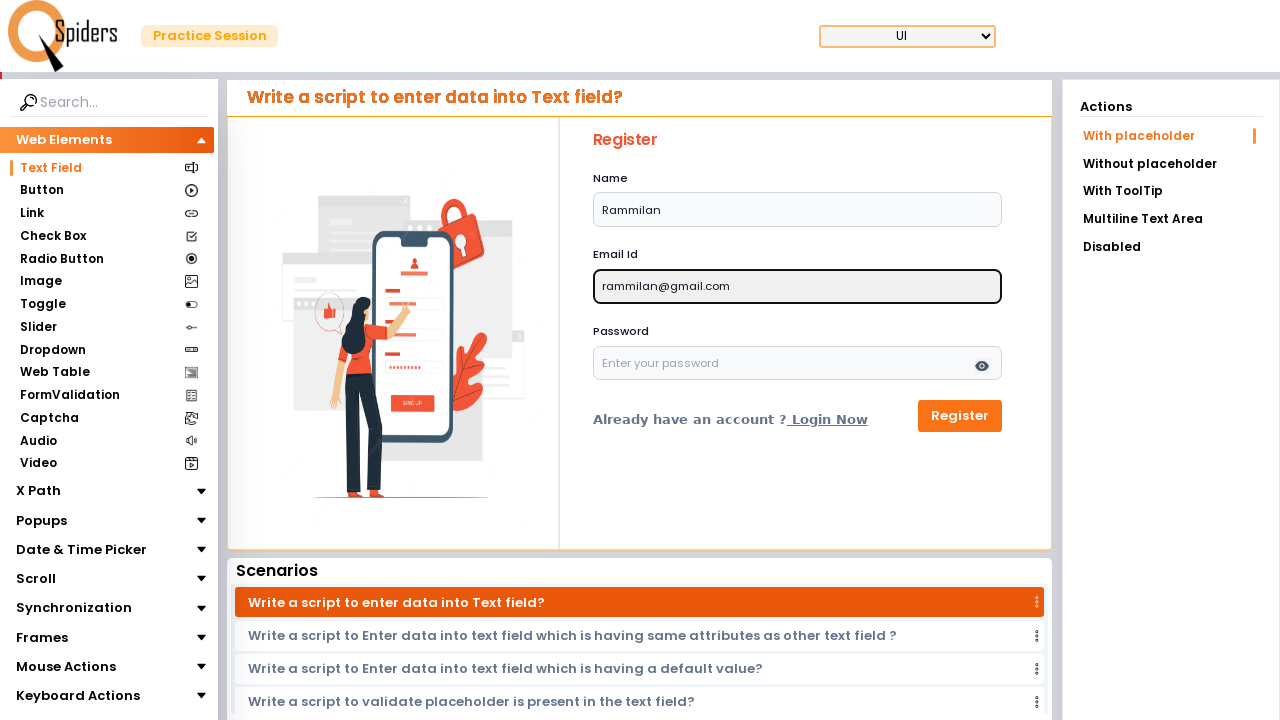